Tests dynamic content loading by clicking a start button and waiting for content to appear

Starting URL: http://the-internet.herokuapp.com/dynamic_loading/2

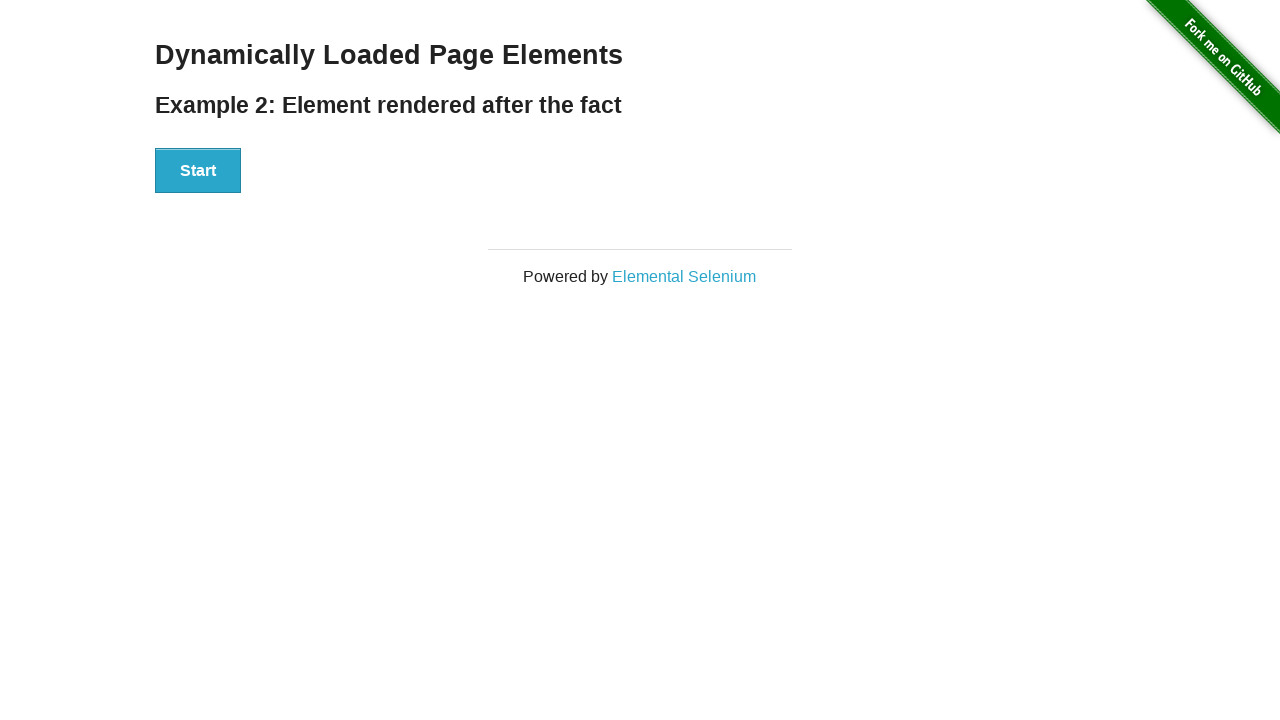

Navigated to dynamic loading test page
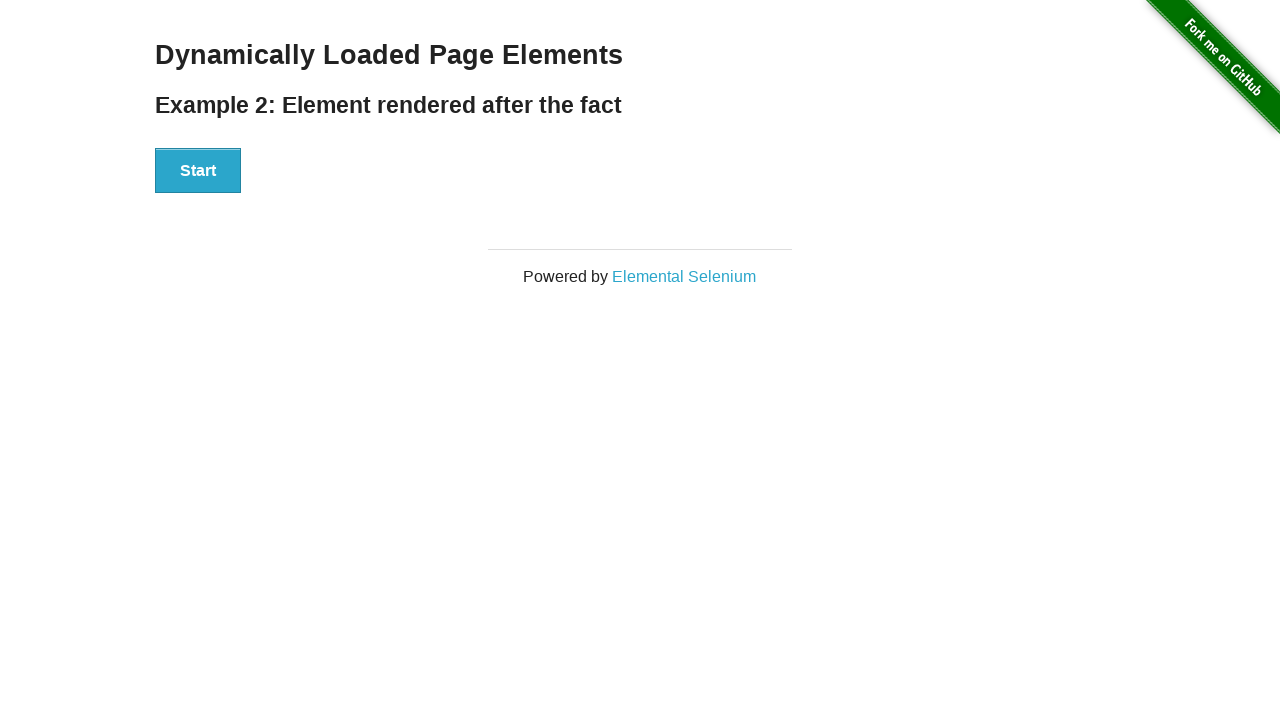

Clicked start button to trigger dynamic content loading at (198, 171) on #start > button
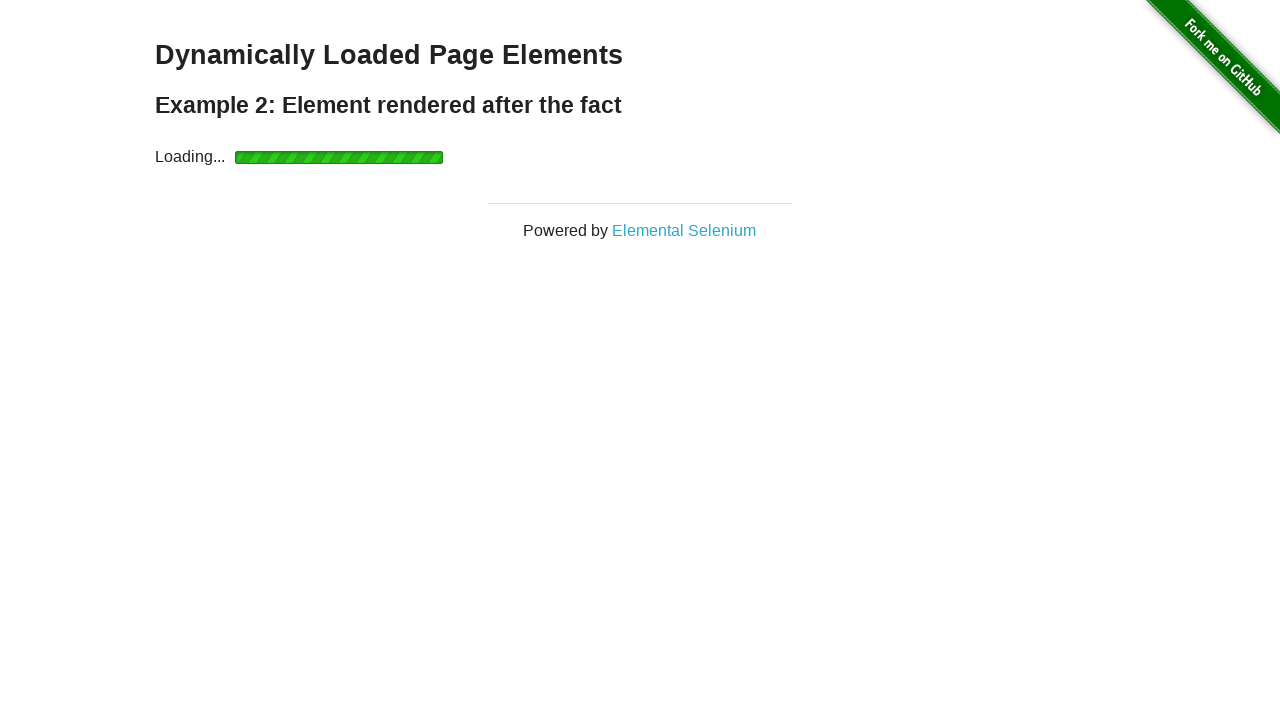

Dynamic content finished loading and finish element became visible
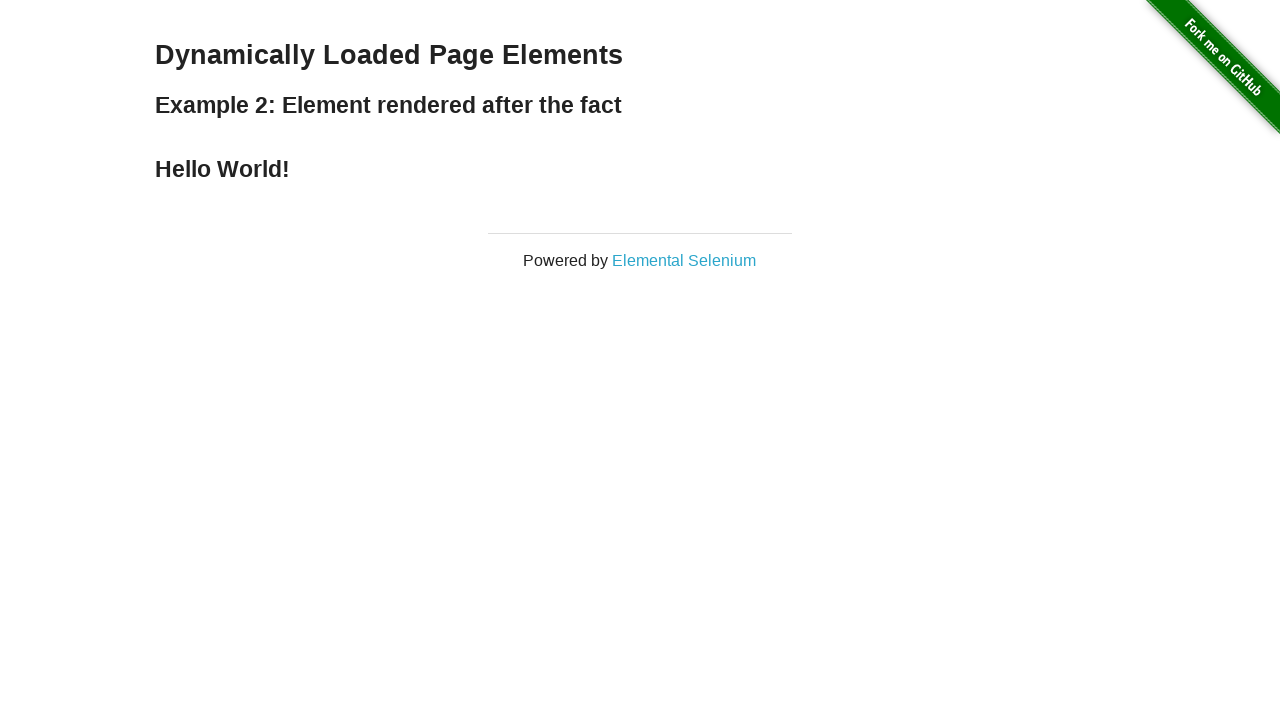

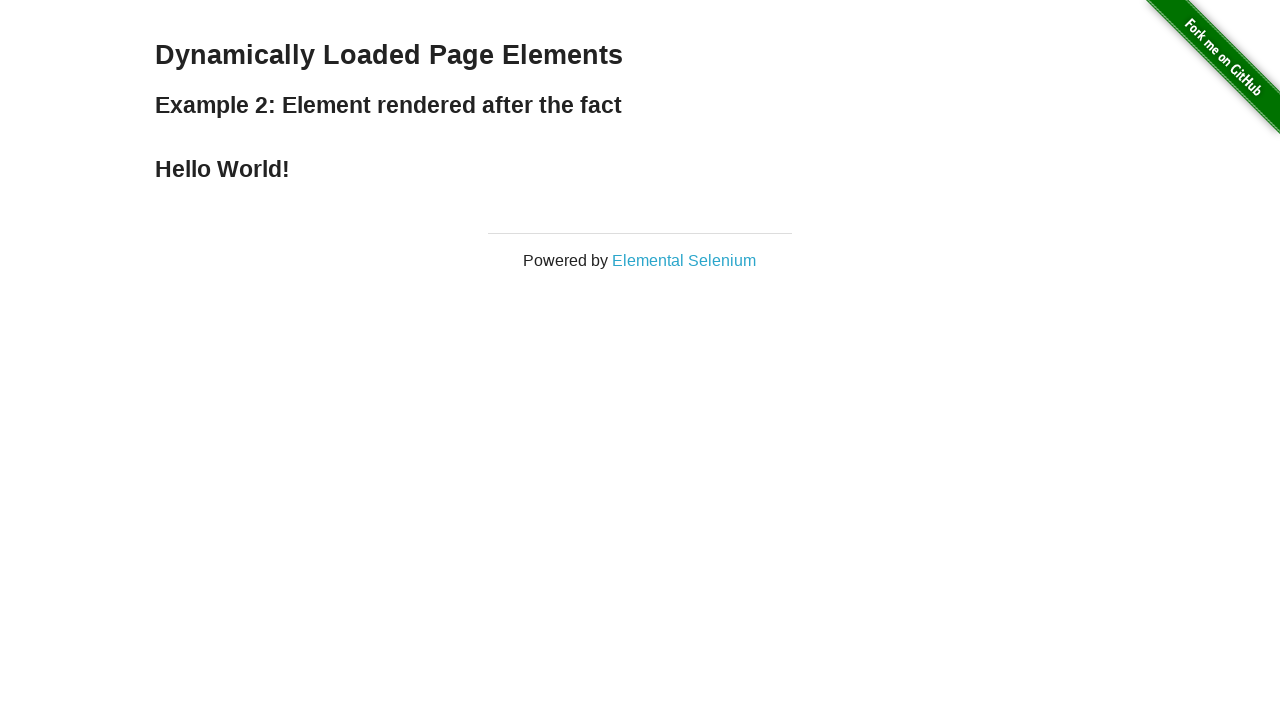